Tests browser window manipulation by resizing and repositioning the window on a registration page

Starting URL: https://demoqa.com/register

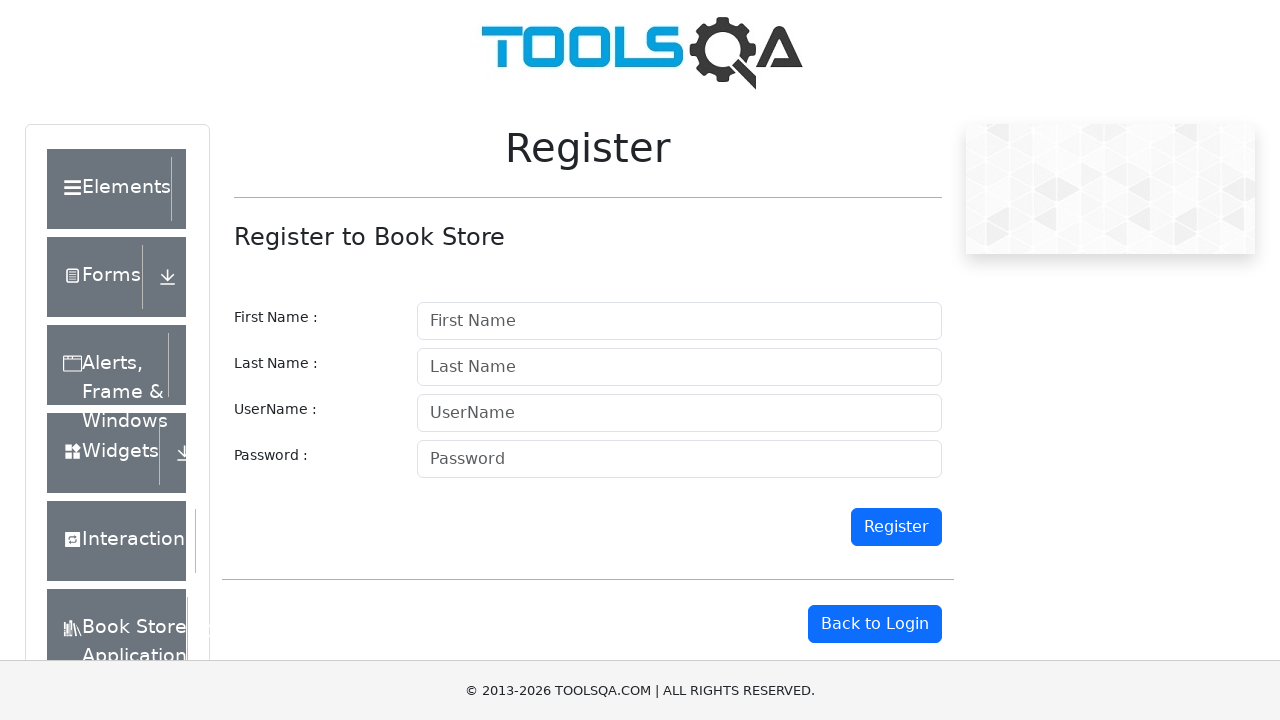

Set browser viewport size to 200x100
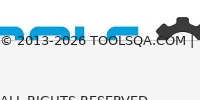

Retrieved current viewport size
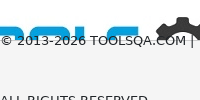

Asserted viewport width is 200 pixels
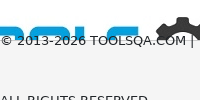

Asserted viewport height is 100 pixels
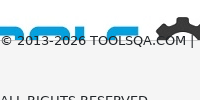

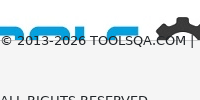